Tests the text box form functionality on DemoQA by navigating to the Elements section, clicking on Text Box option, filling in the Full Name field, submitting the form, and verifying the output displays the entered name.

Starting URL: https://demoqa.com/

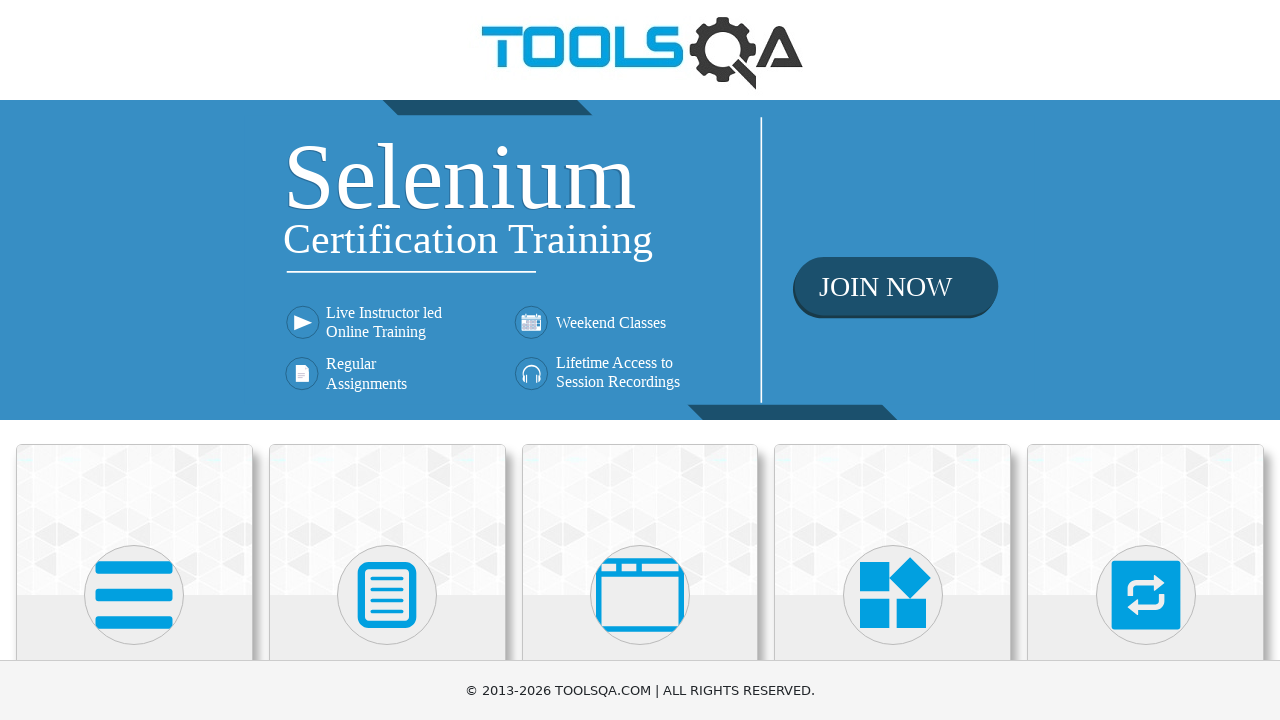

Scrolled down to view Elements section
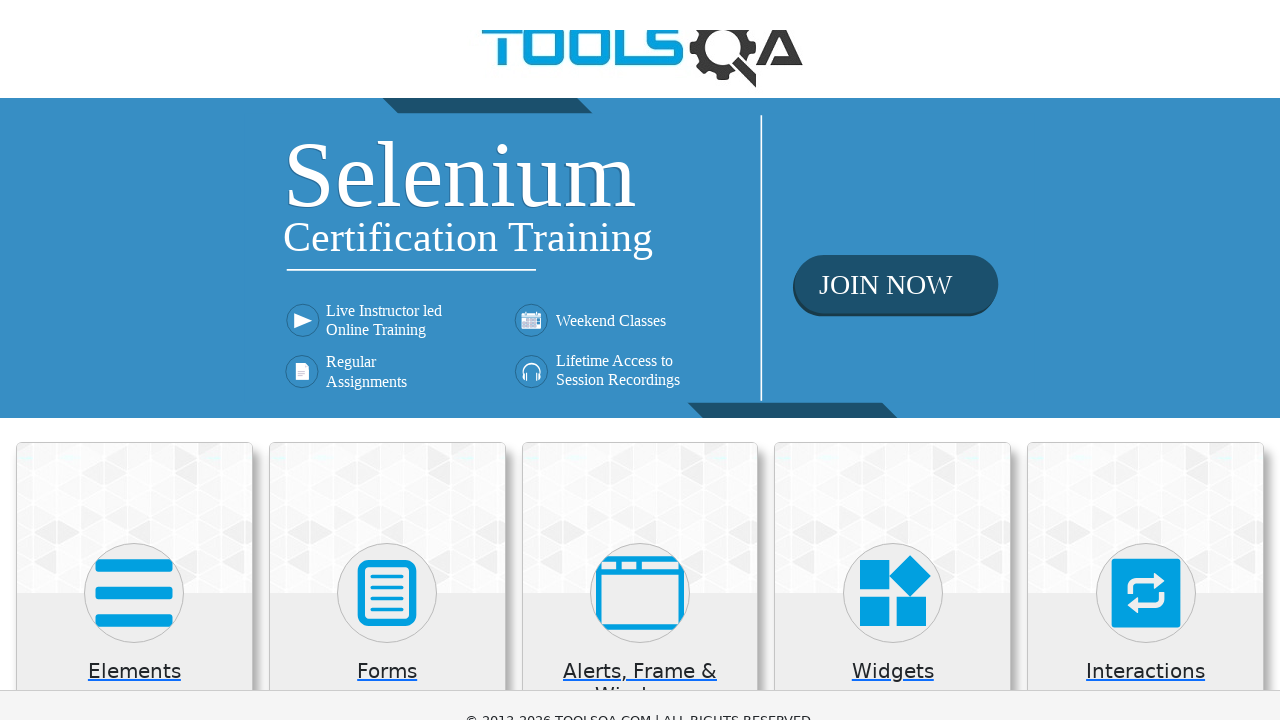

Clicked on Elements card at (134, 173) on xpath=//h5[text()='Elements']
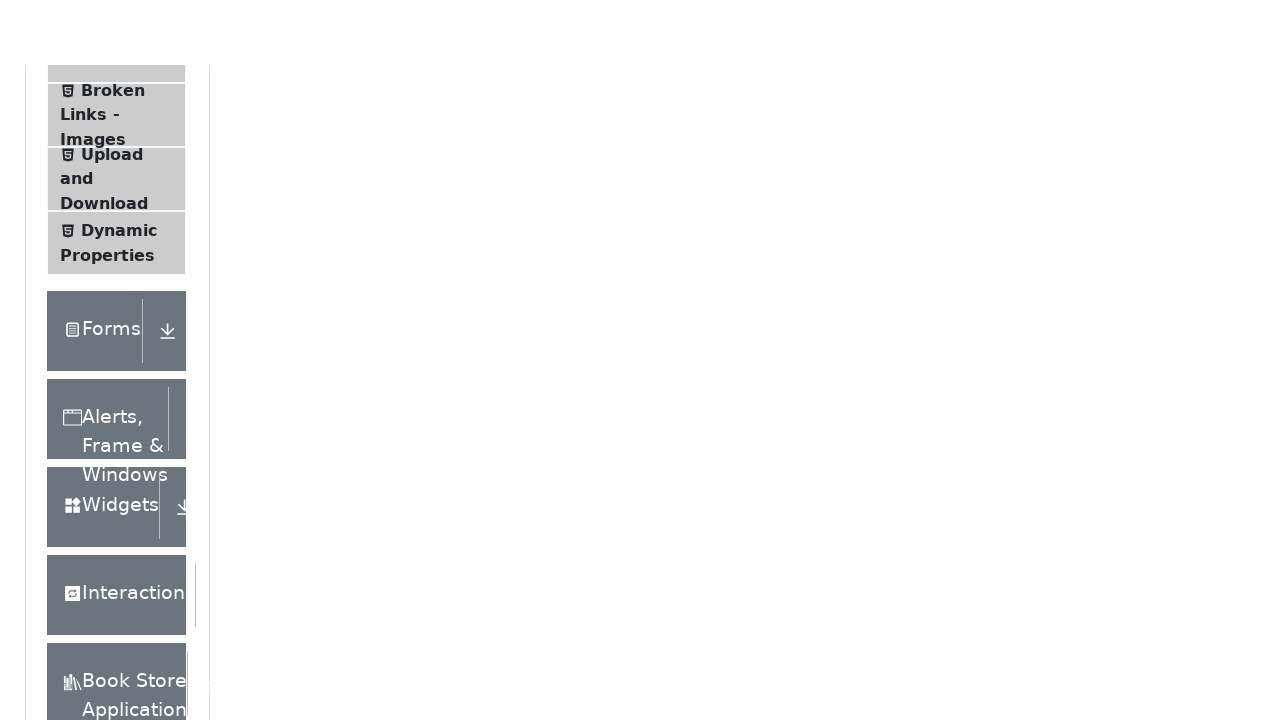

Clicked on Text Box option in side menu at (119, 261) on xpath=//span[text()='Text Box']
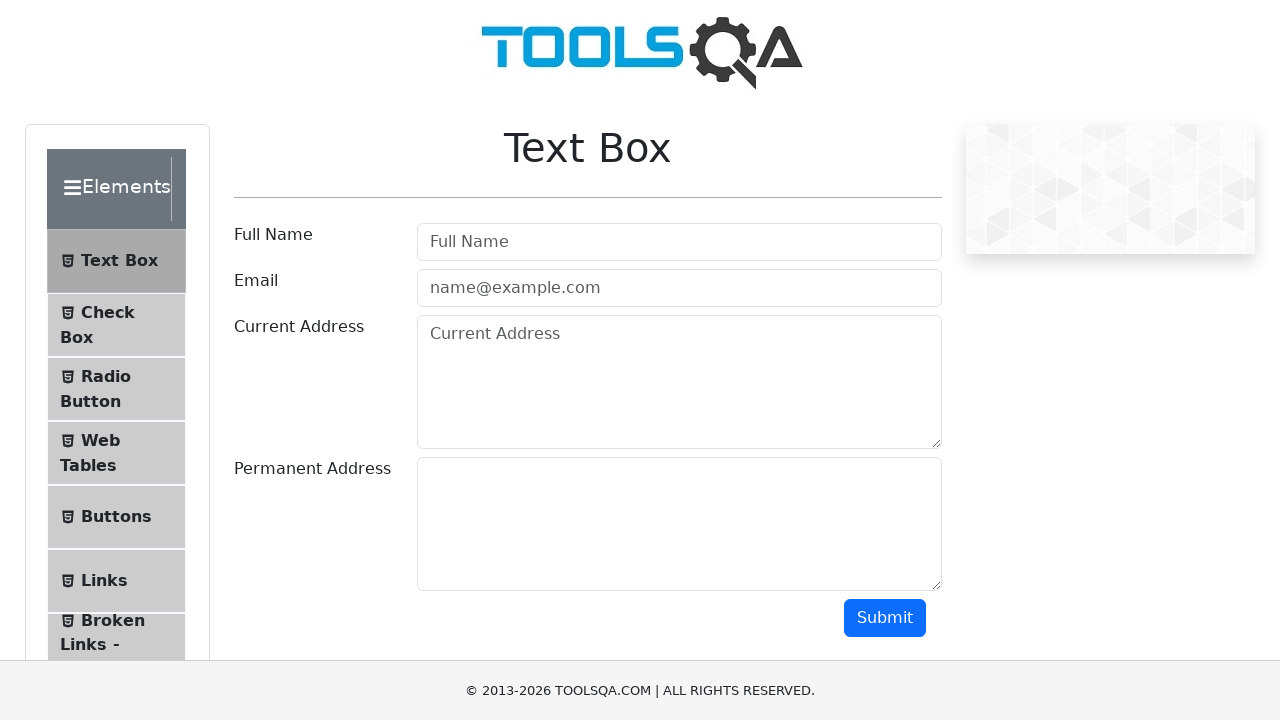

Filled Full Name field with 'Radu Fifiita' on #userName
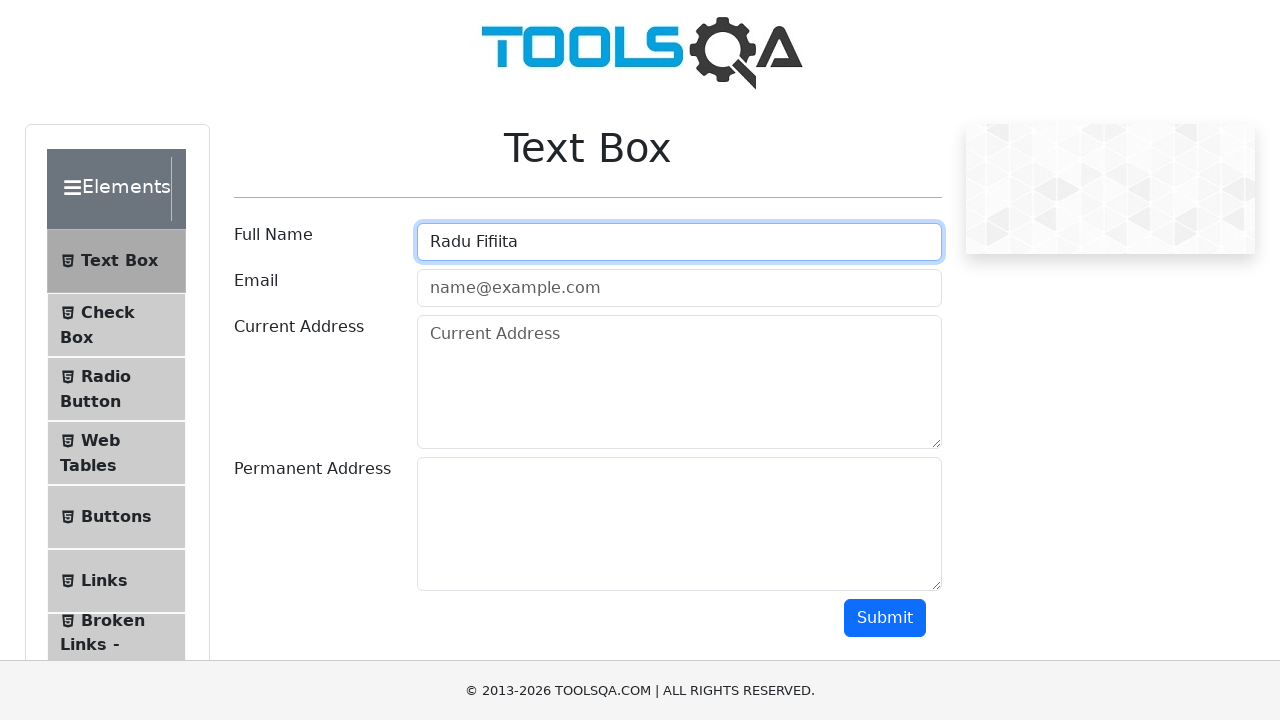

Scrolled down to view submit button
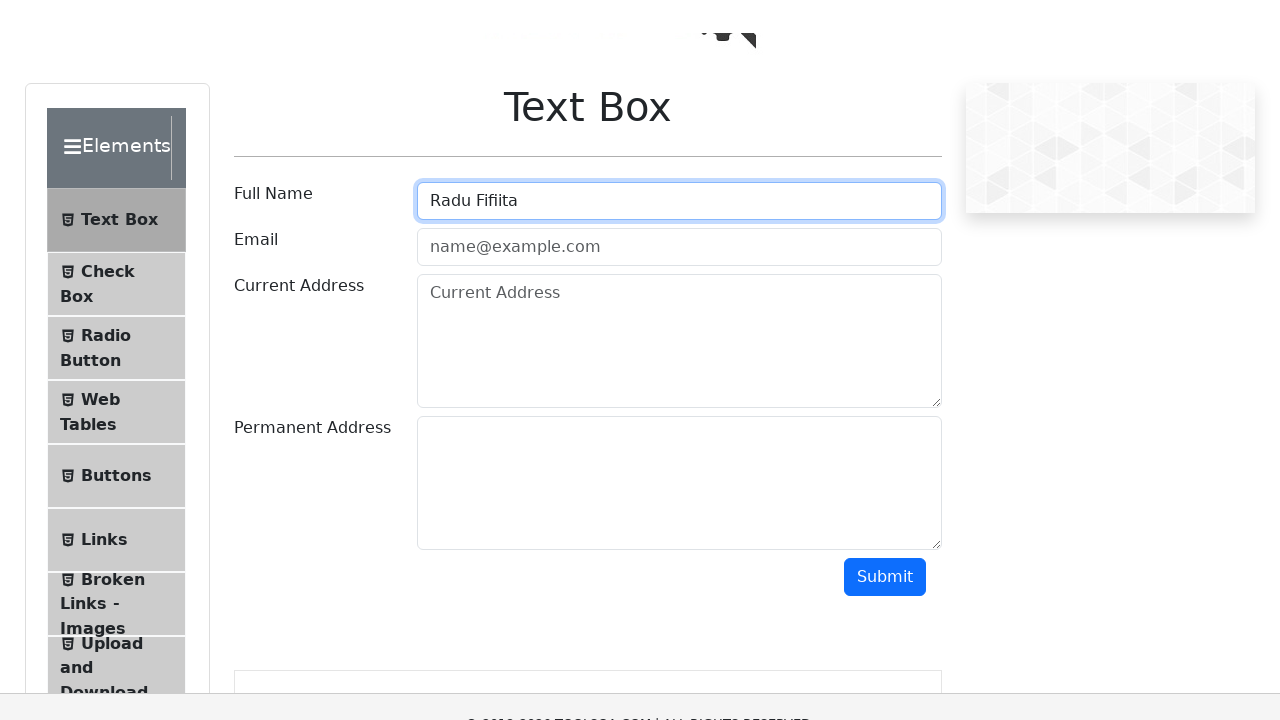

Clicked the Submit button at (885, 19) on #submit
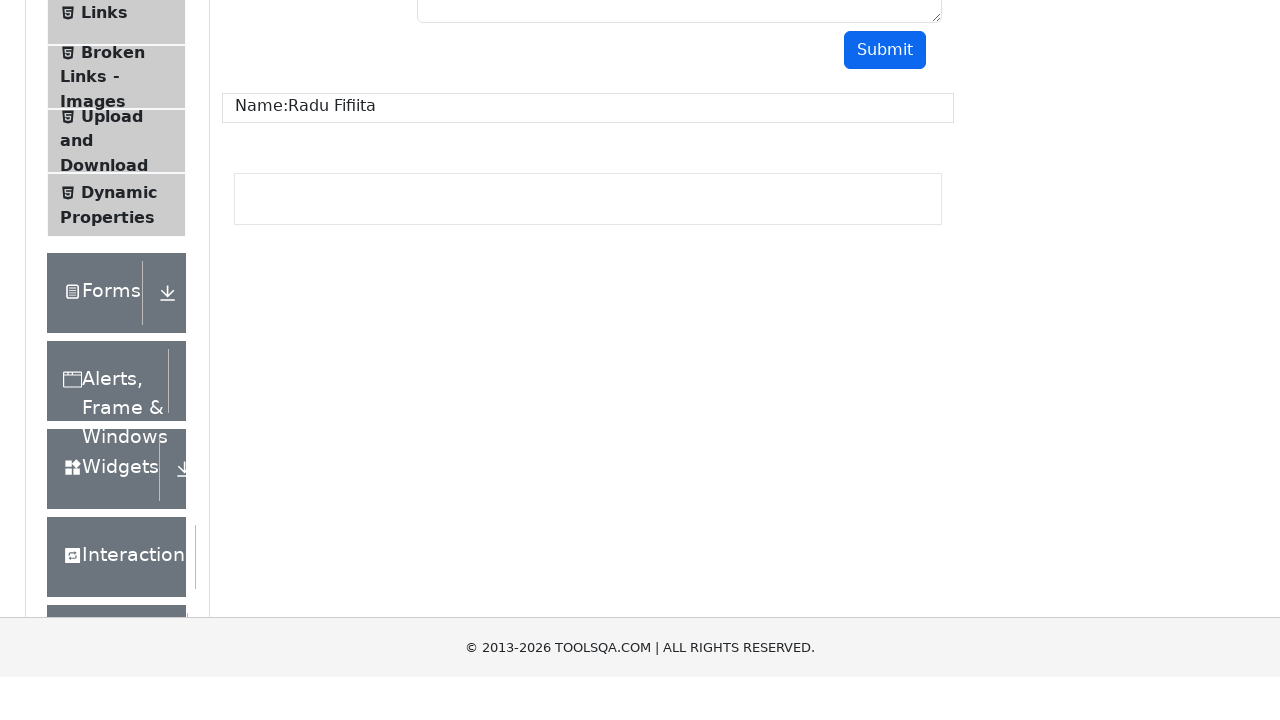

Form output section loaded
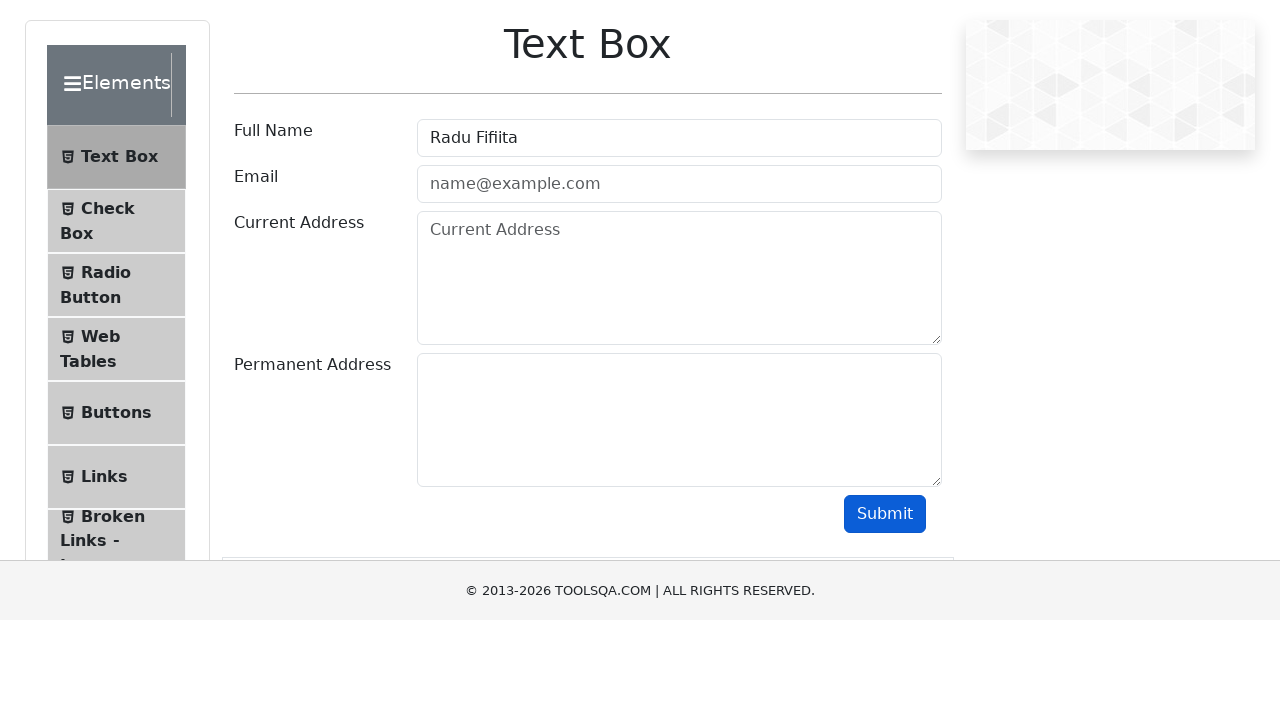

Located name output element
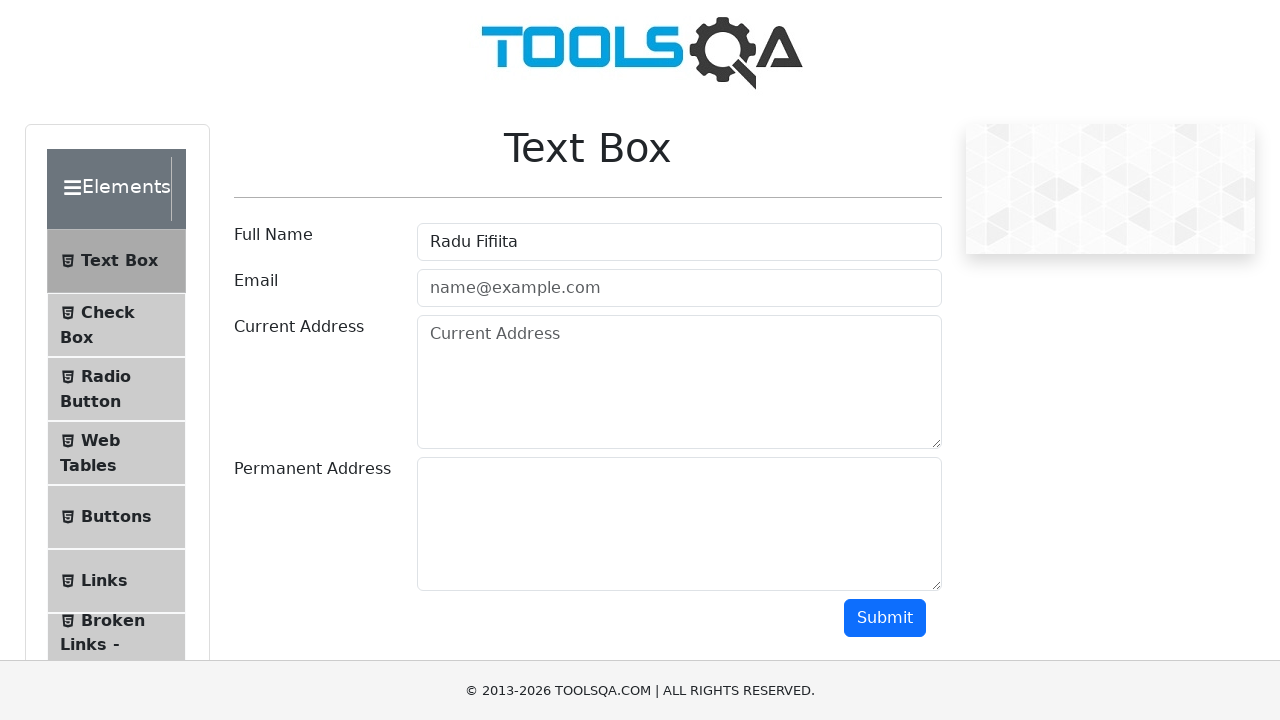

Verified that output contains entered name 'Radu Fifiita'
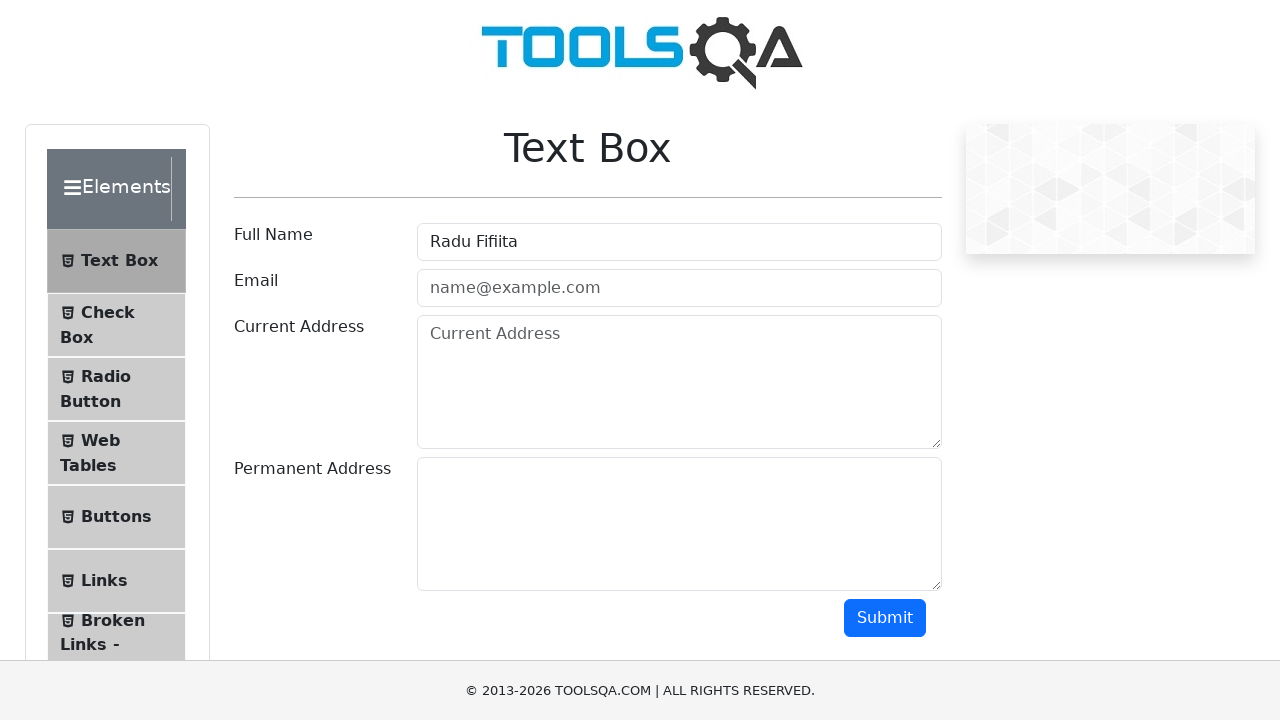

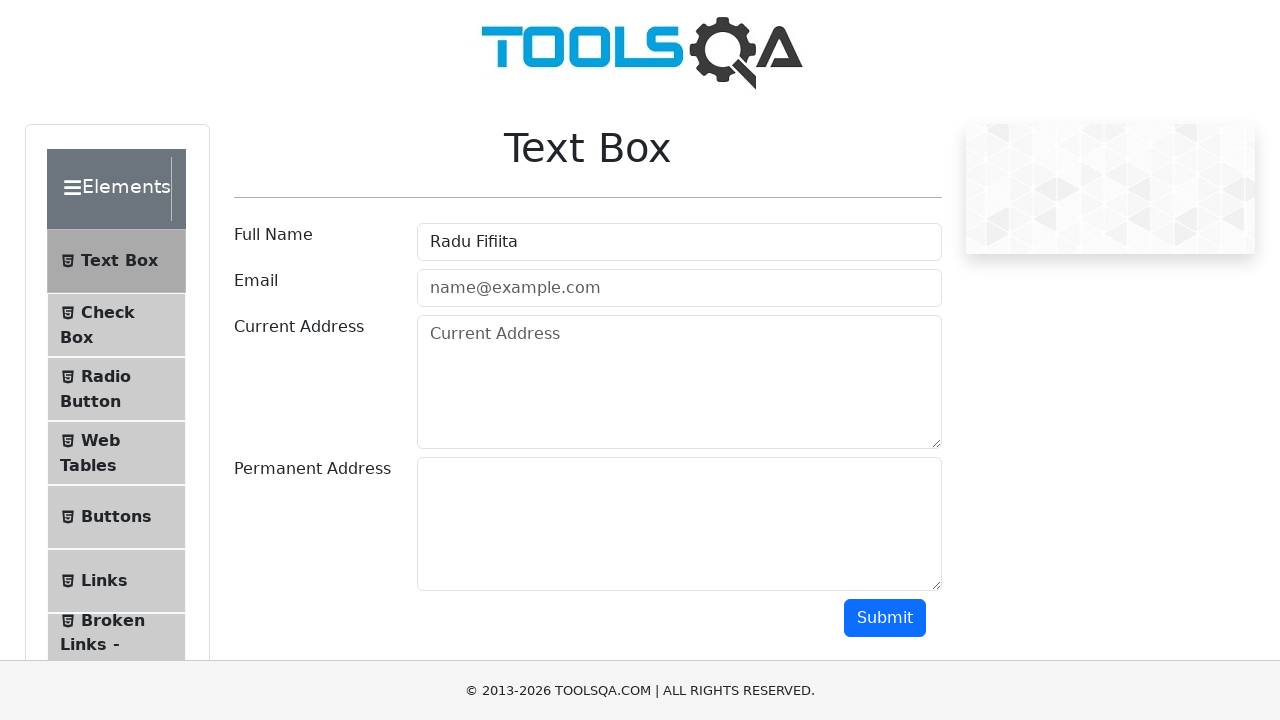